Tests scrolling to the bottom of the page

Starting URL: https://rateyourmusic.com

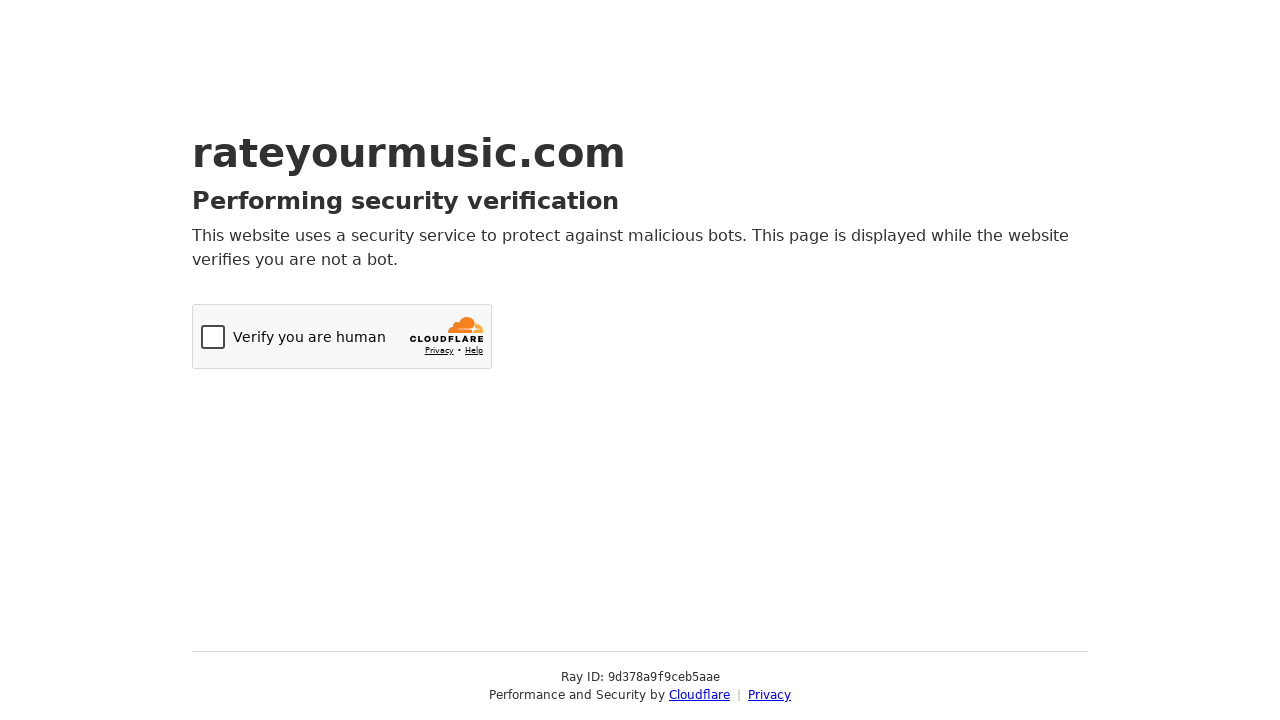

Navigated to RateYourMusic homepage
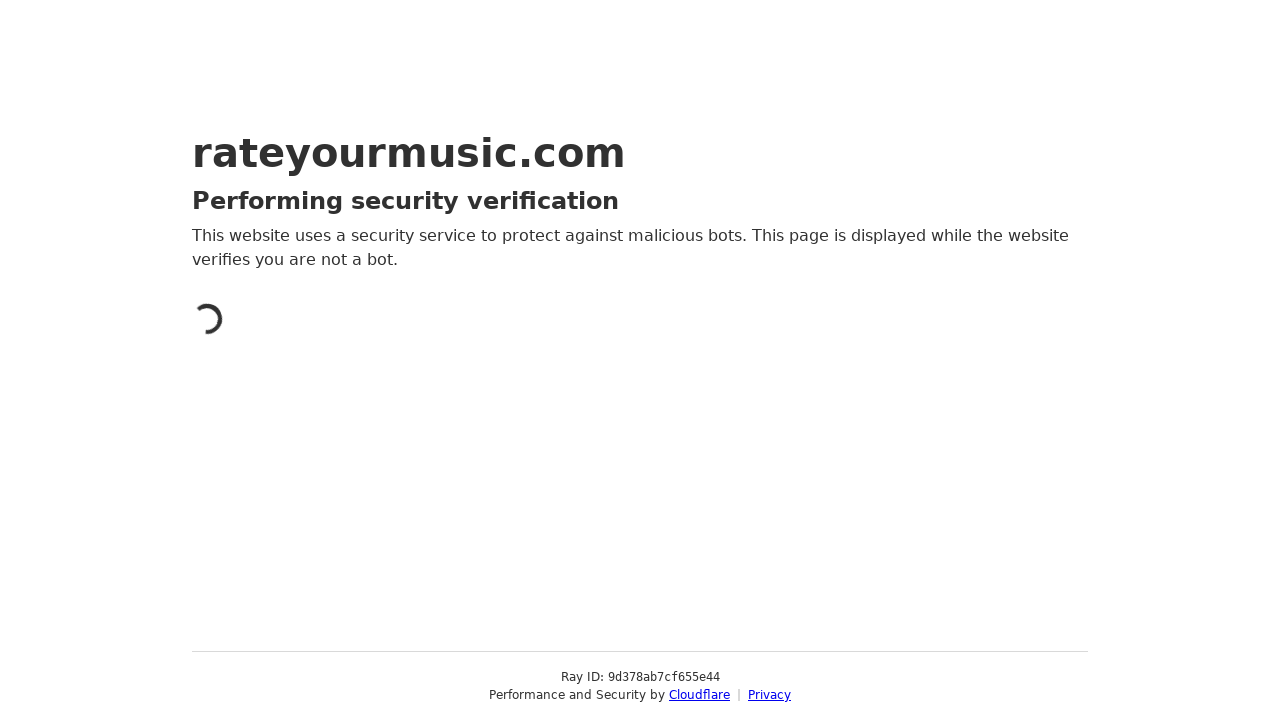

Scrolled to the bottom of the page
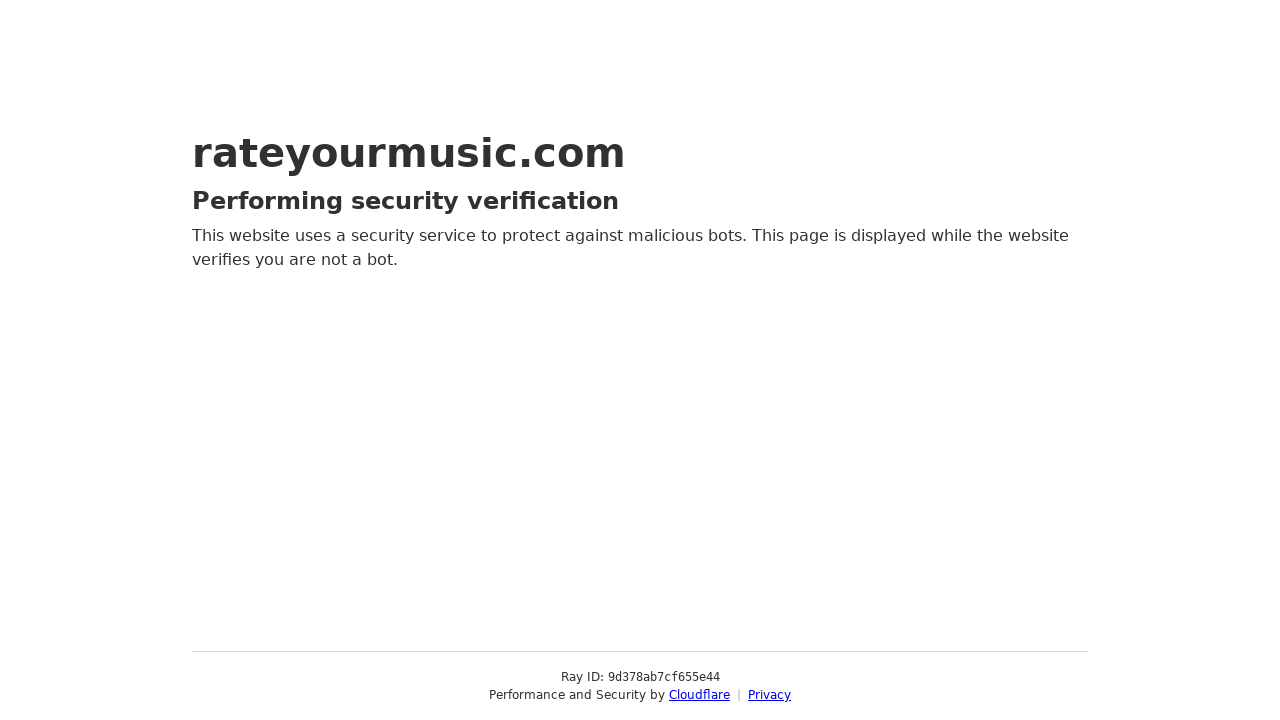

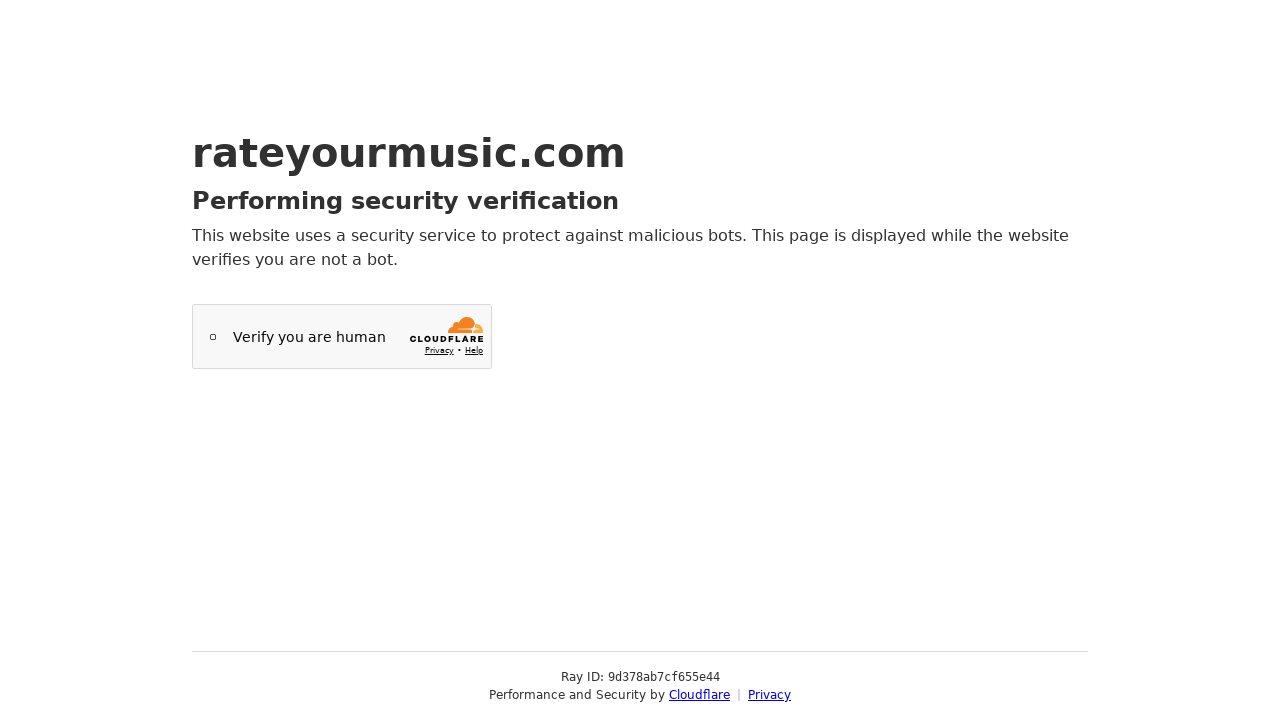